Tests a calculator application by entering two numbers, clicking the calculate button, and verifying the result is displayed correctly.

Starting URL: http://juliemr.github.io/protractor-demo/

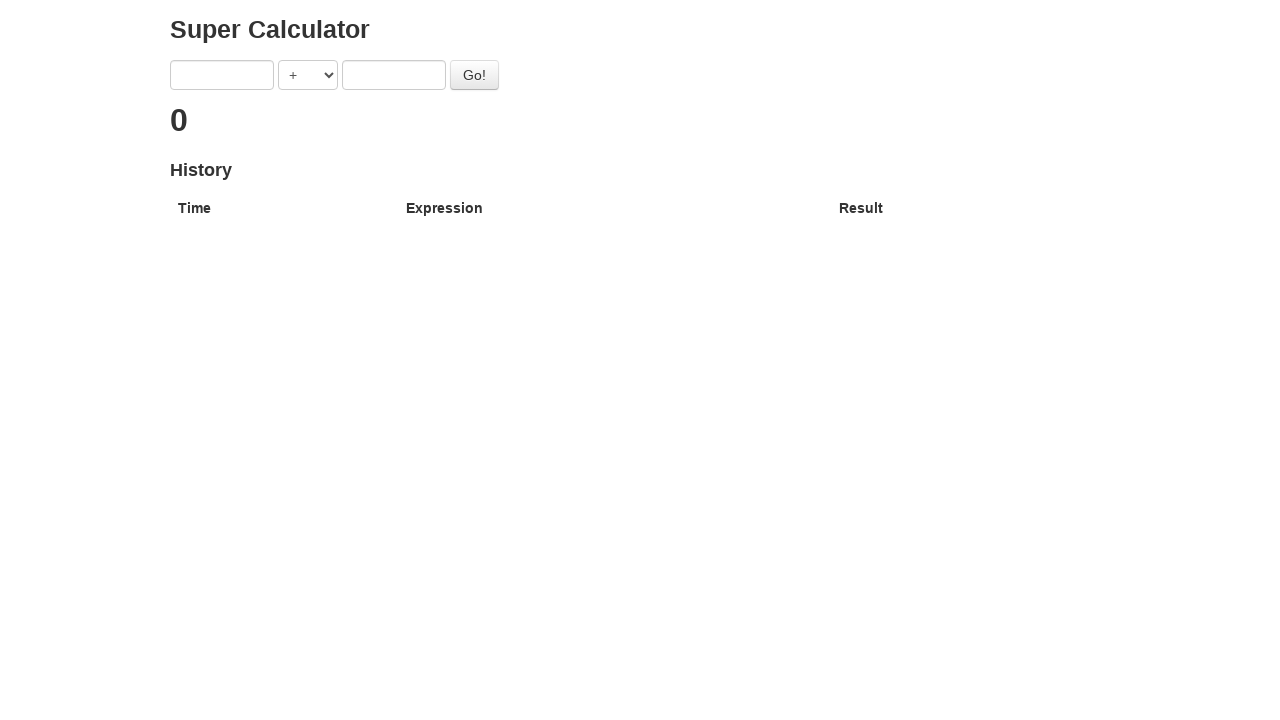

Entered first number '1' in the calculator on input[ng-model='first']
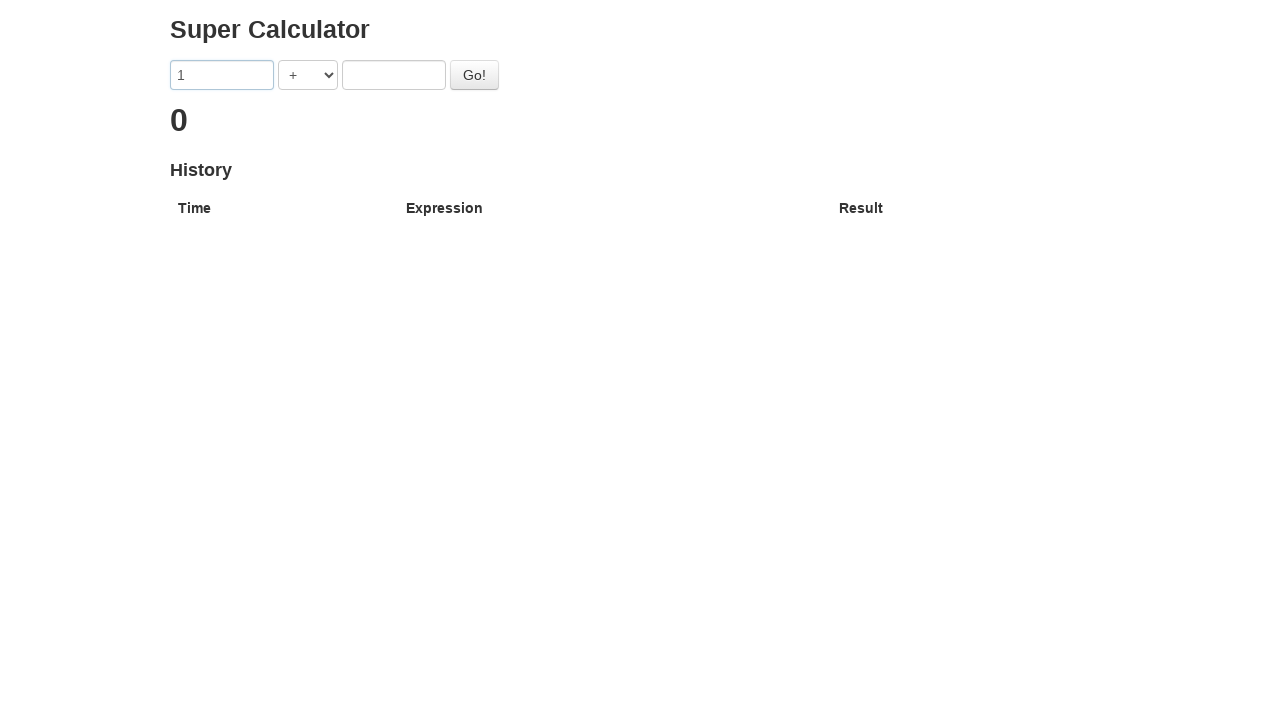

Entered second number '2' in the calculator on input[ng-model='second']
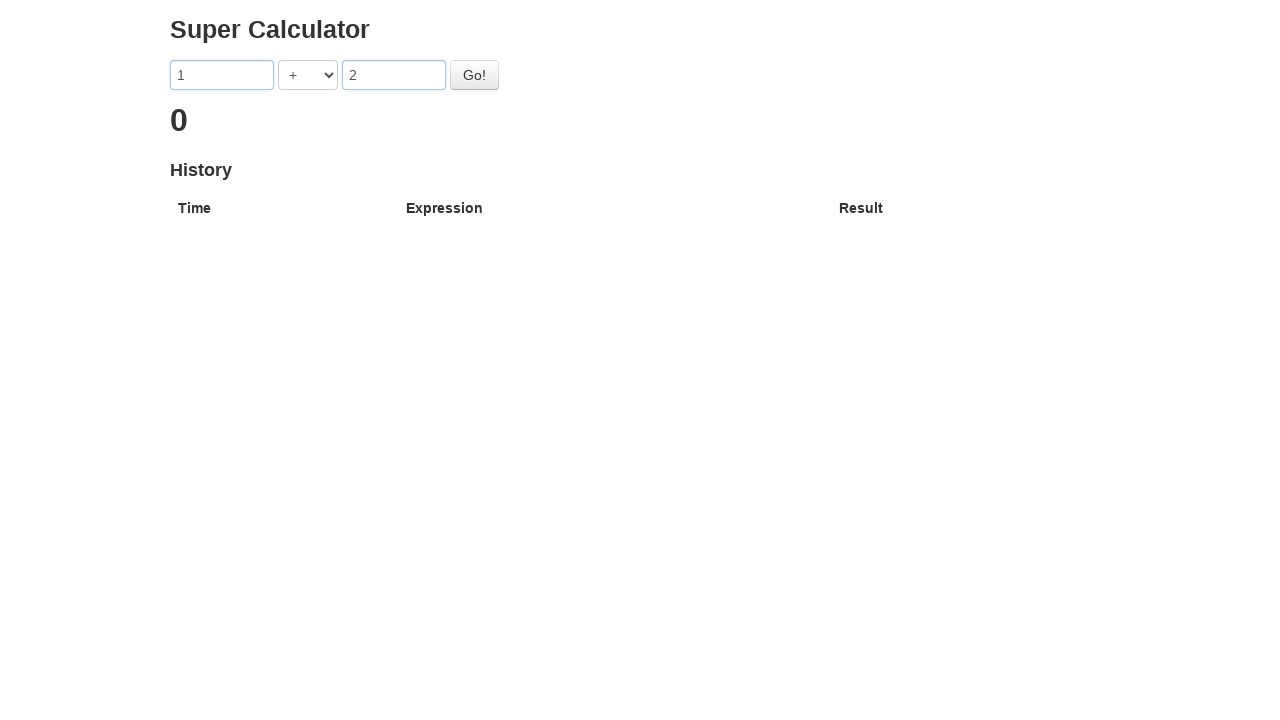

Clicked the calculate button at (474, 75) on #gobutton
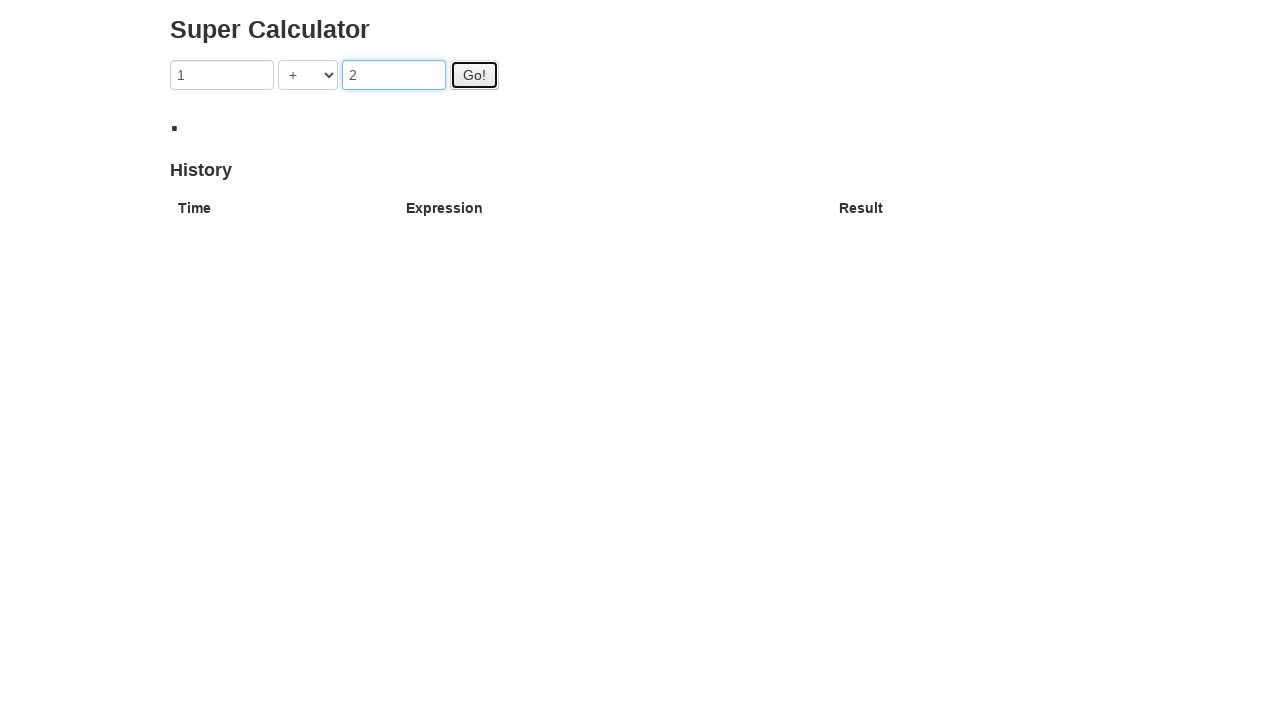

Result is displayed on the page
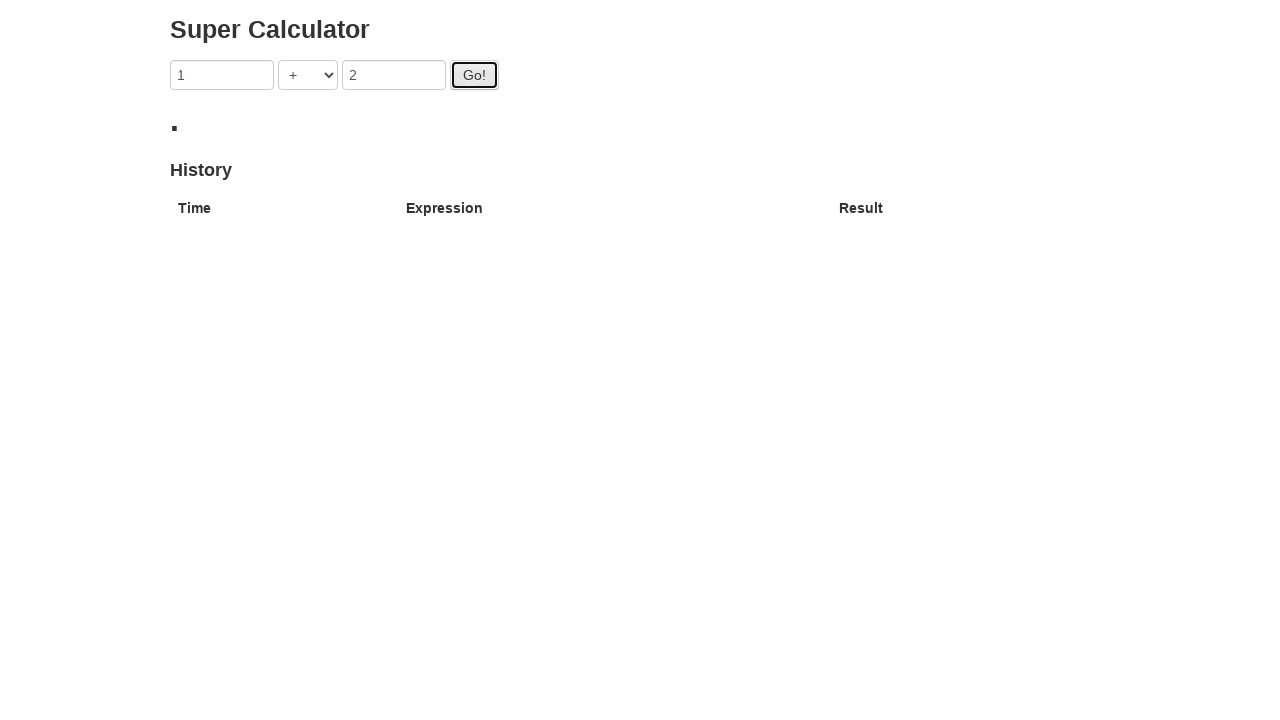

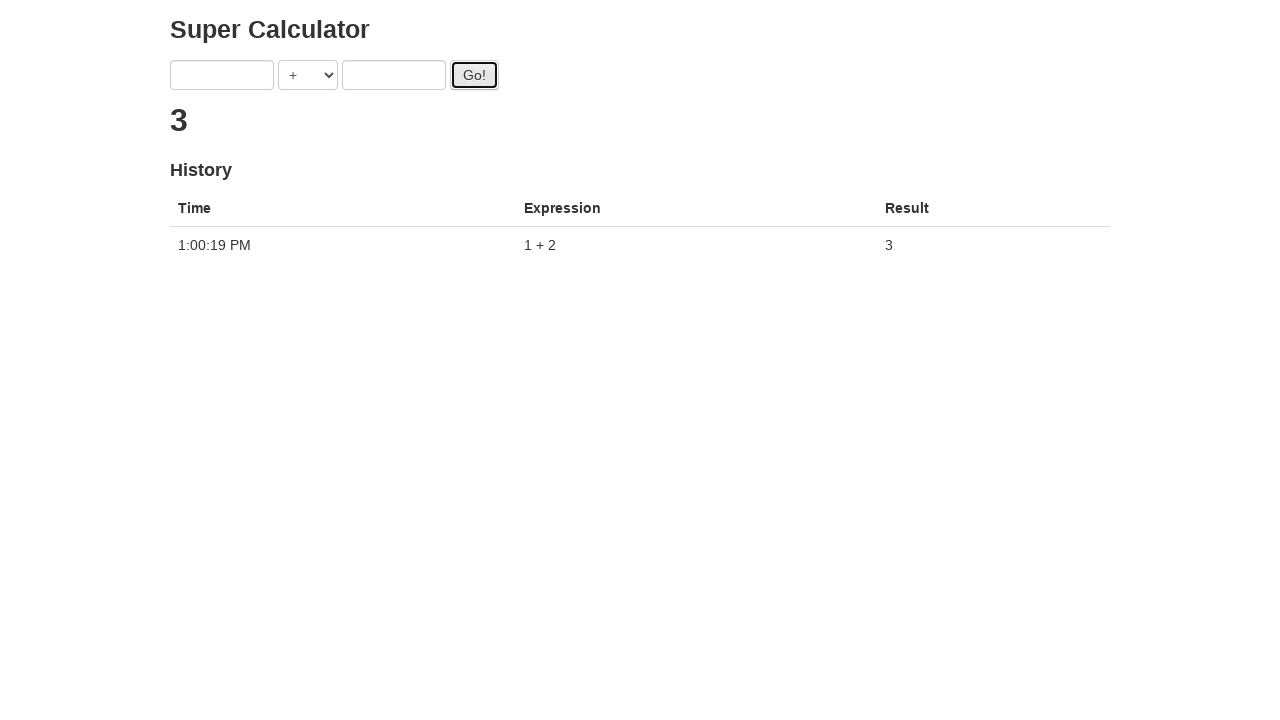